Tests a JavaScript prompt dialog by clicking the prompt button, entering text into the prompt, accepting it, and verifying the entered text is displayed

Starting URL: https://testpages.herokuapp.com/styled/alerts/alert-test.html

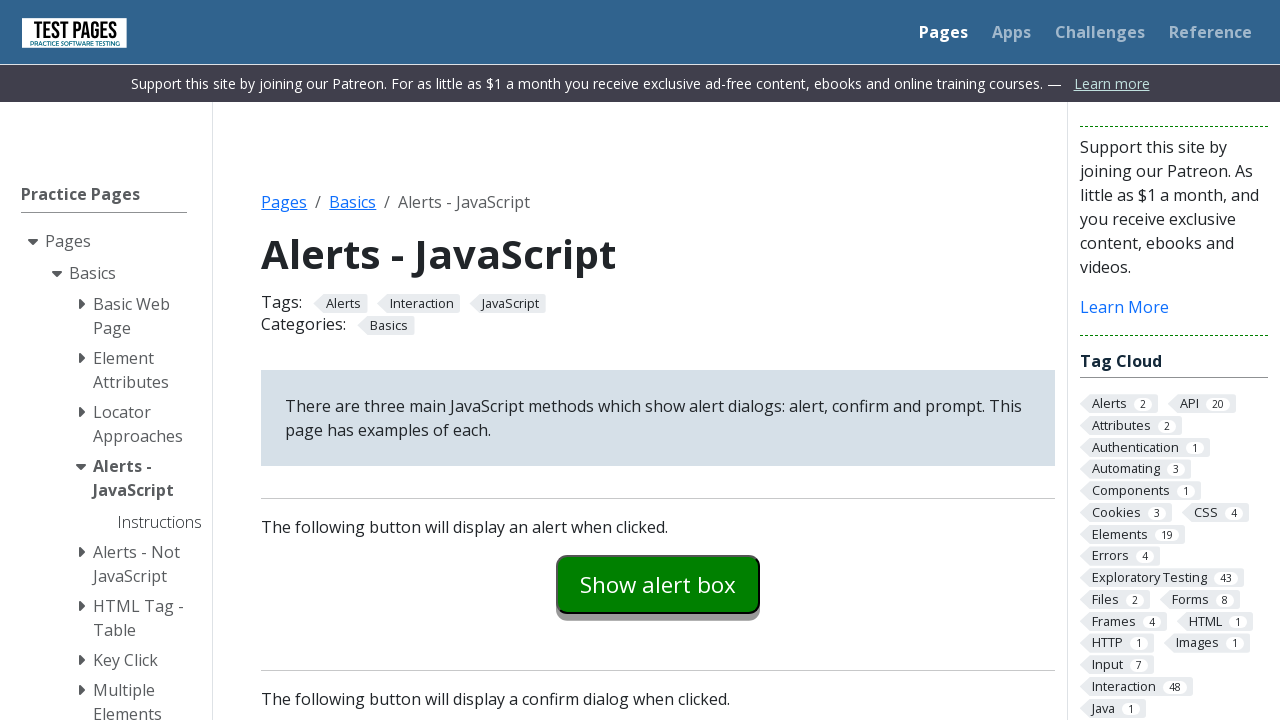

Set up dialog handler to accept prompt with text 'Hello World'
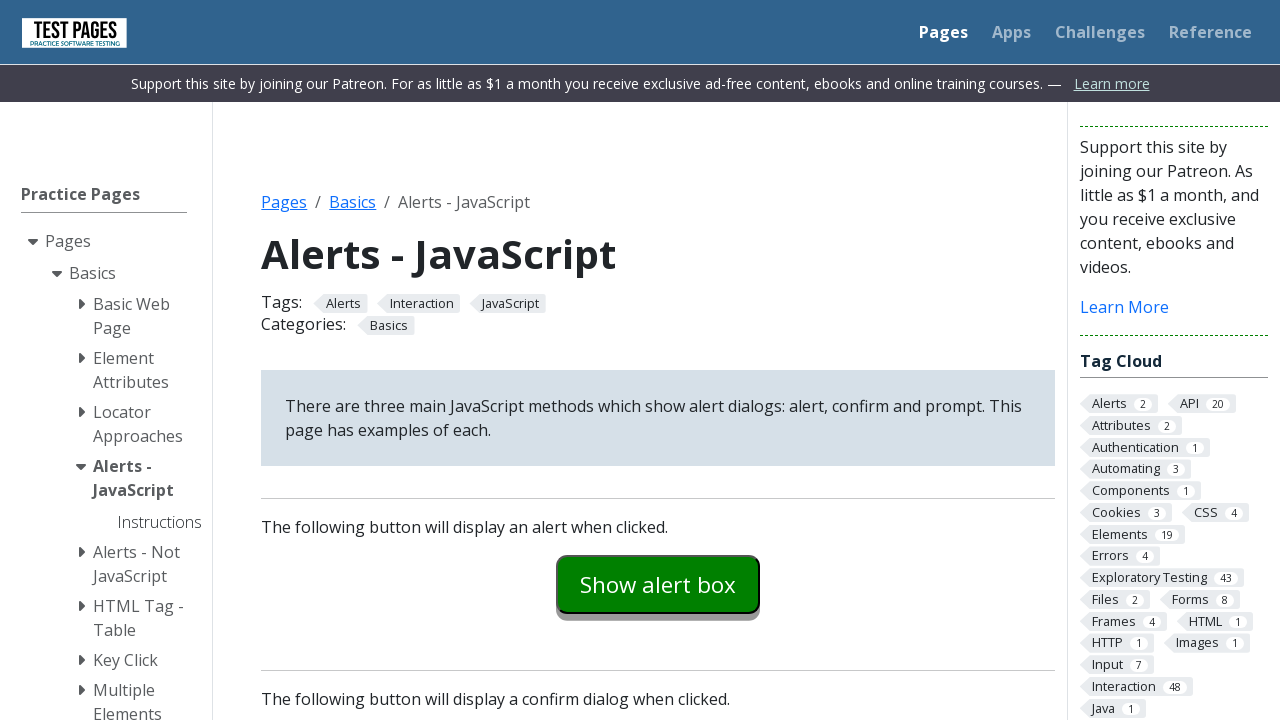

Clicked prompt button to trigger JavaScript prompt dialog at (658, 360) on #promptexample
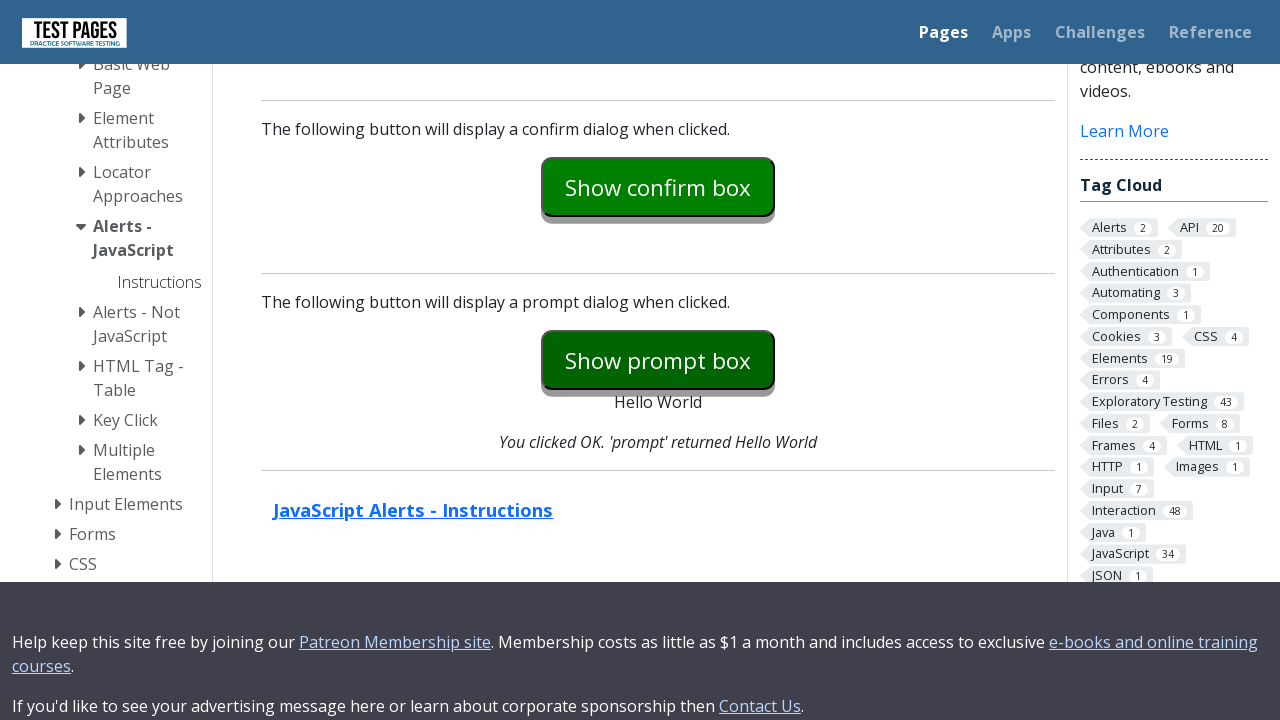

Verified prompt result text appeared with entered value
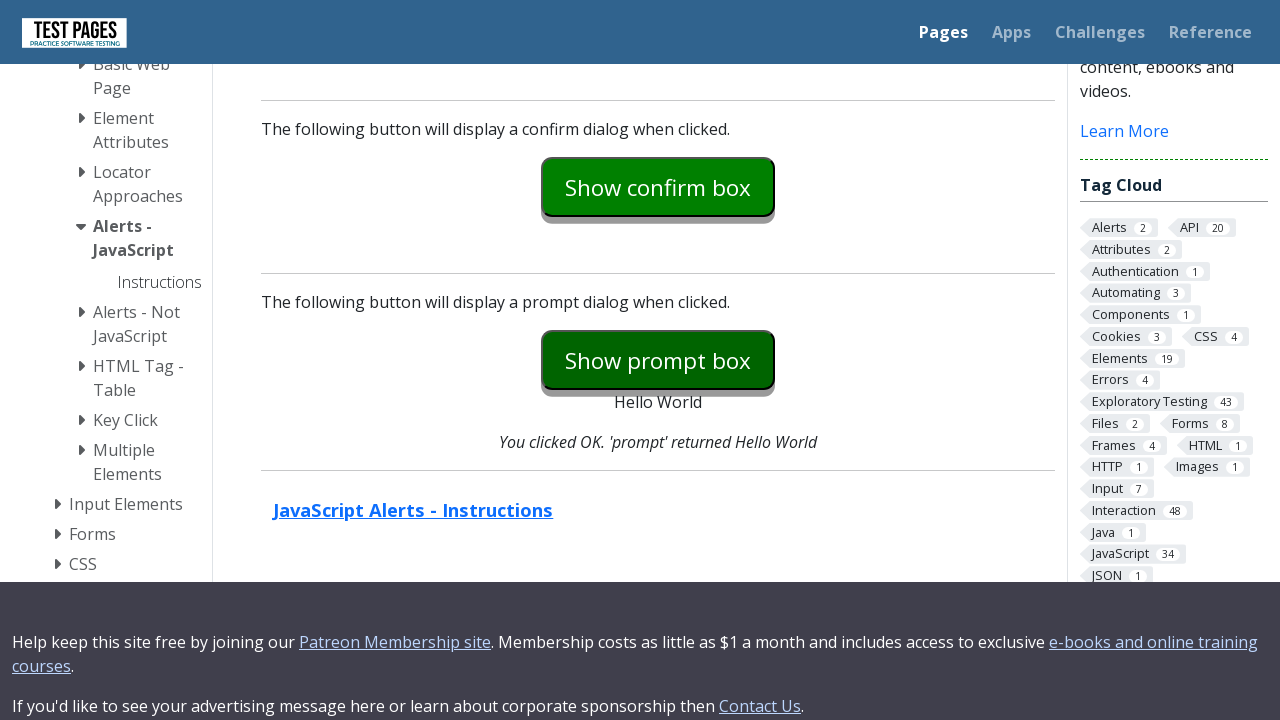

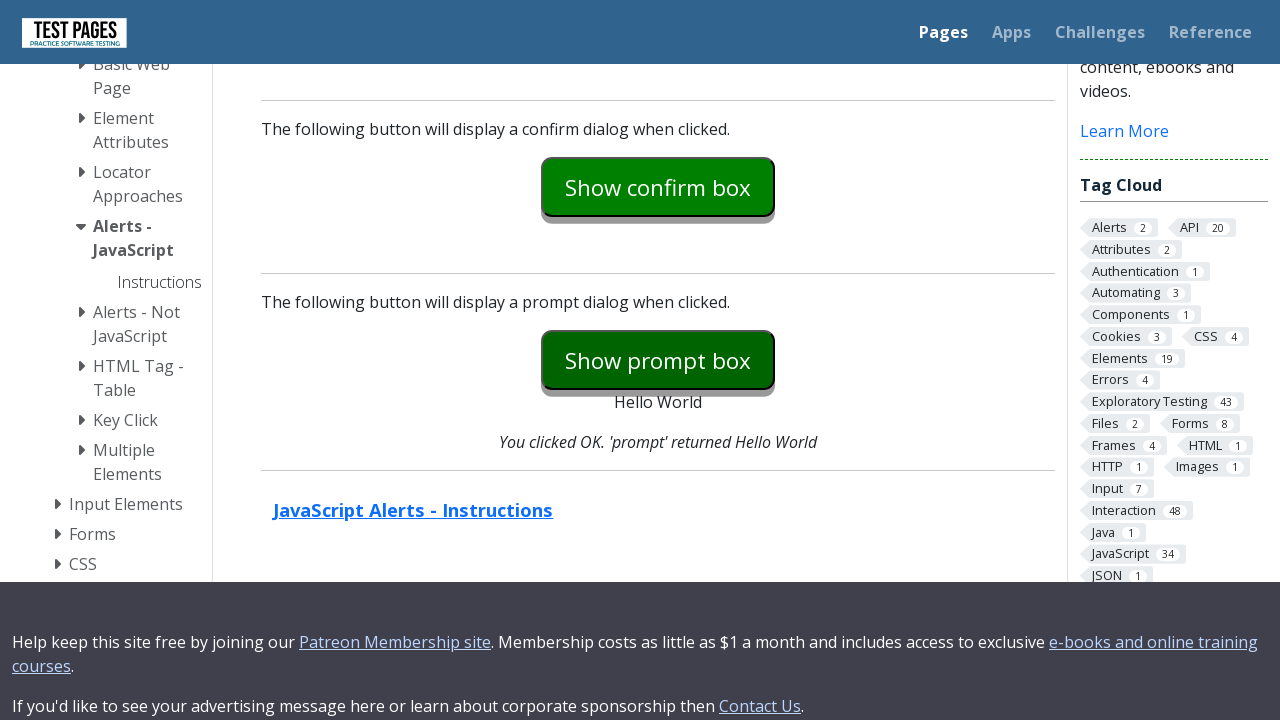